Tests notification message functionality by clicking a link and verifying the success message is displayed

Starting URL: http://the-internet.herokuapp.com/notification_message_rendered

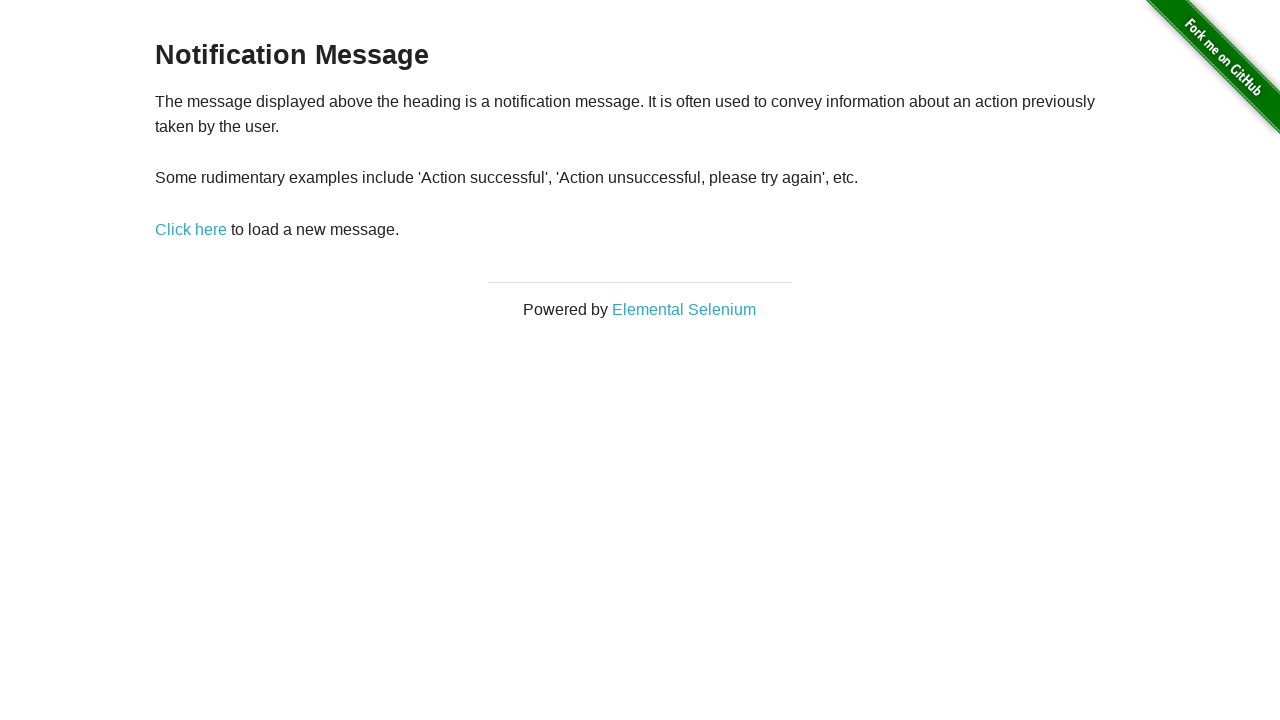

Clicked link to trigger notification message at (191, 229) on .example a
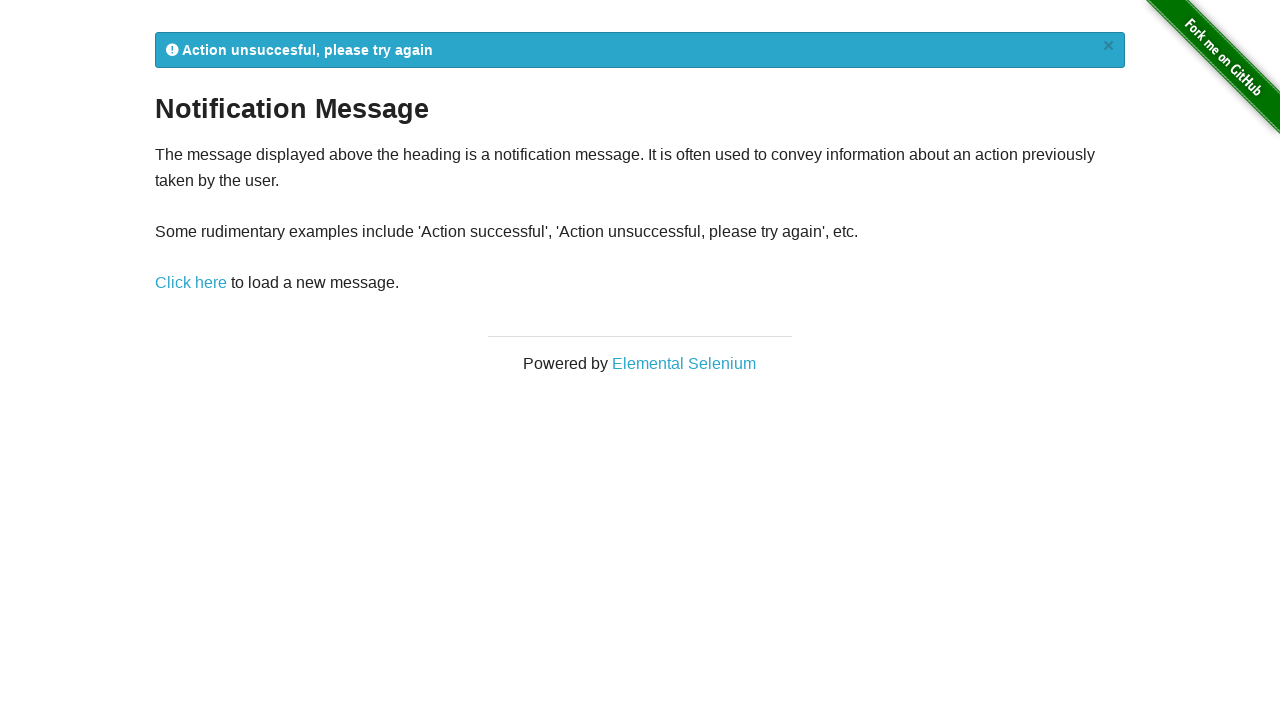

Notification message element appeared
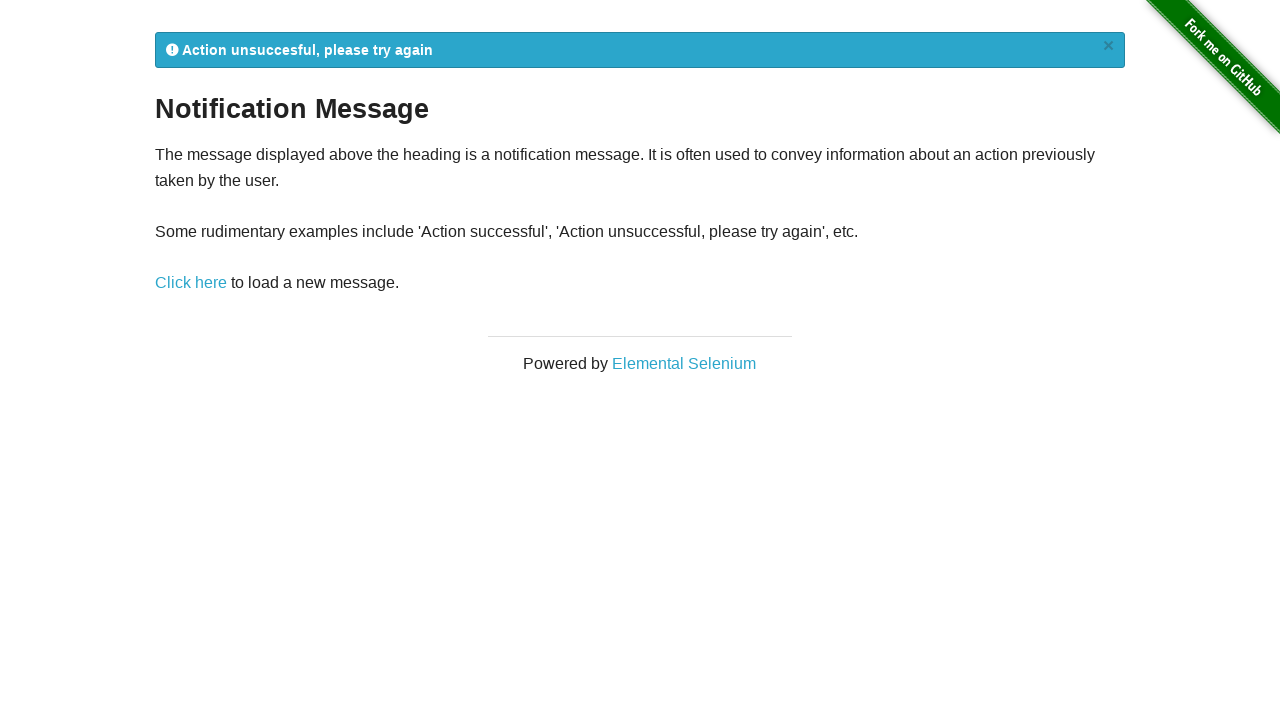

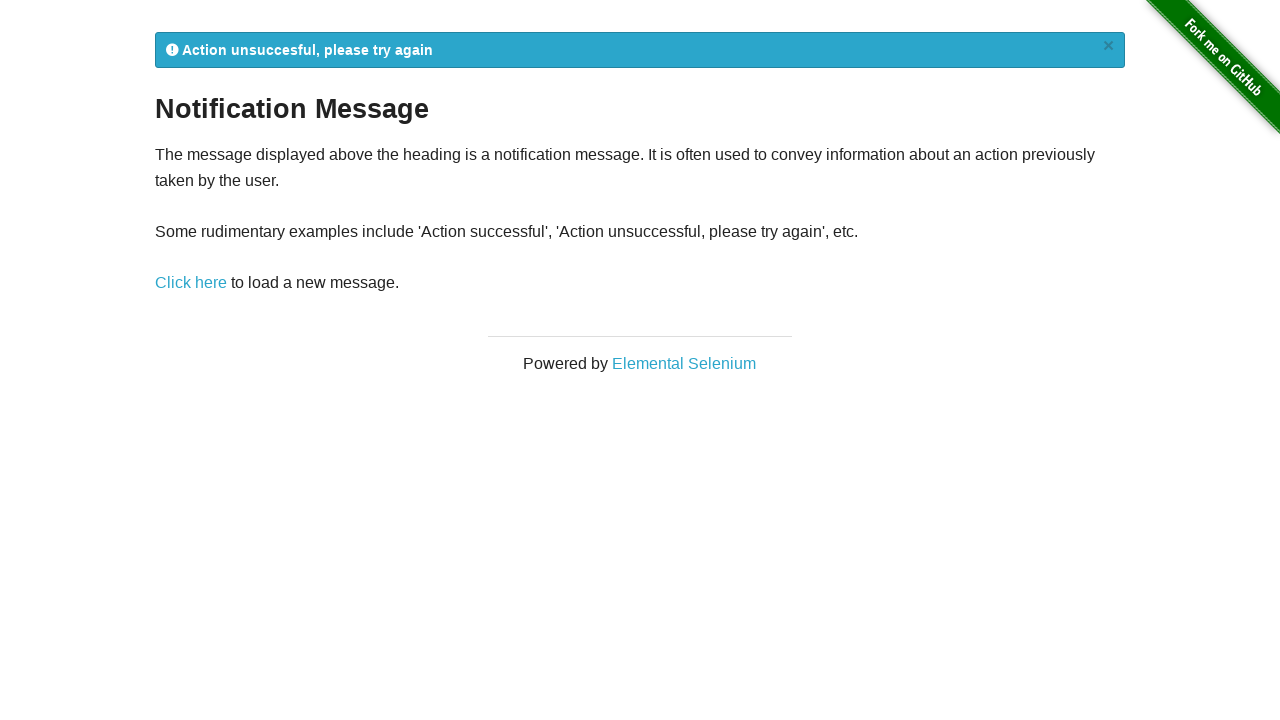